Tests AJIO e-commerce search and filter functionality by searching for "bags", filtering by Men gender, and selecting Fashion Bags category, then verifying results are displayed.

Starting URL: https://www.ajio.com

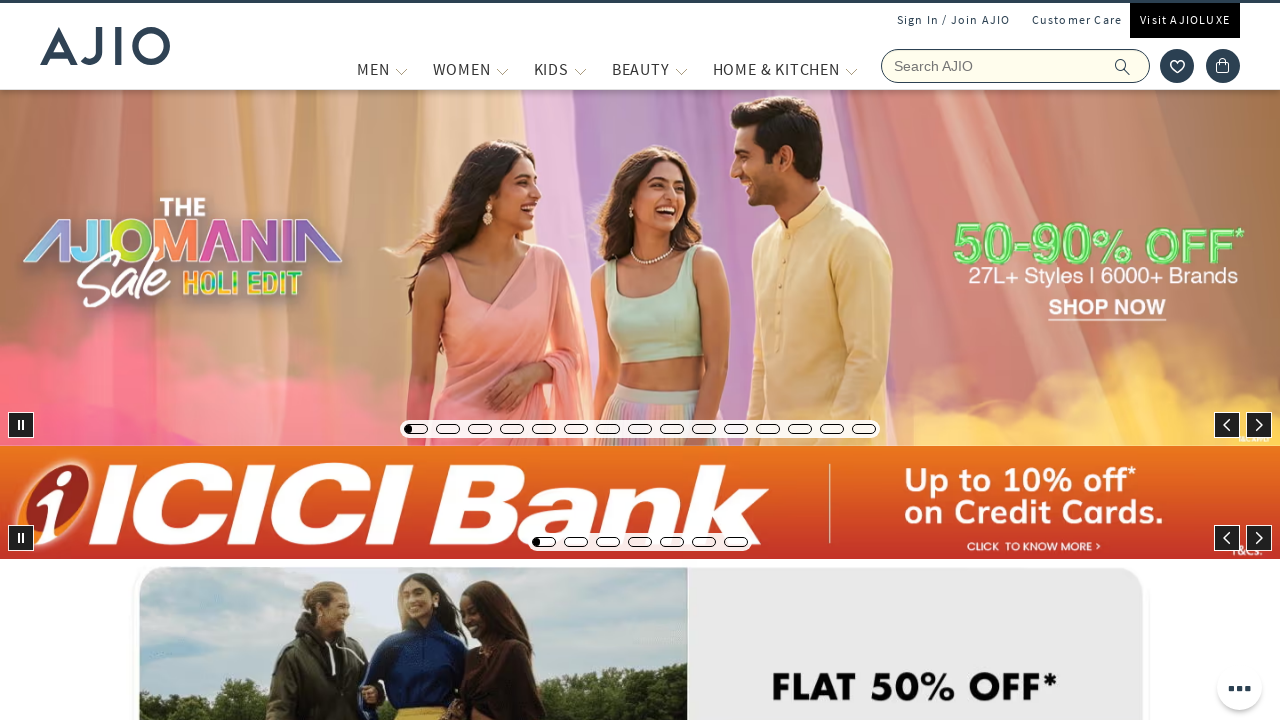

Filled search field with 'bags' on input[name='searchVal']
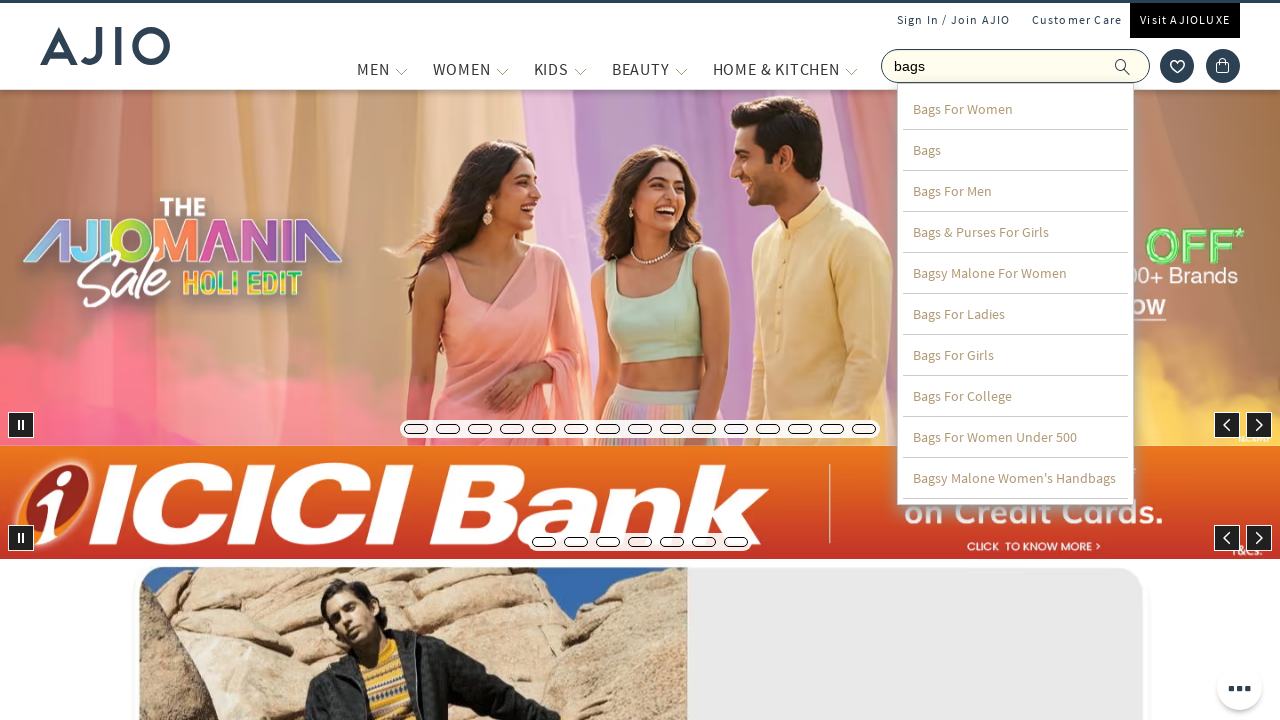

Pressed Enter to search for bags on input[name='searchVal']
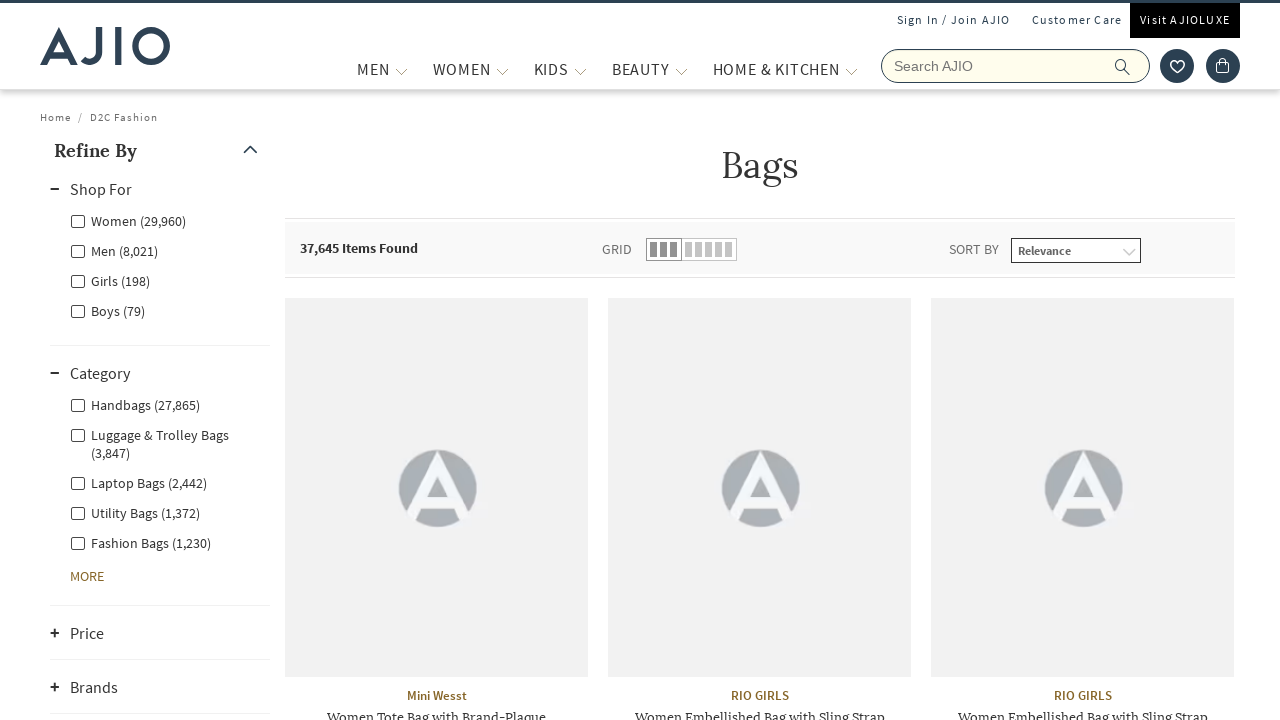

Search results loaded and Men gender filter element appeared
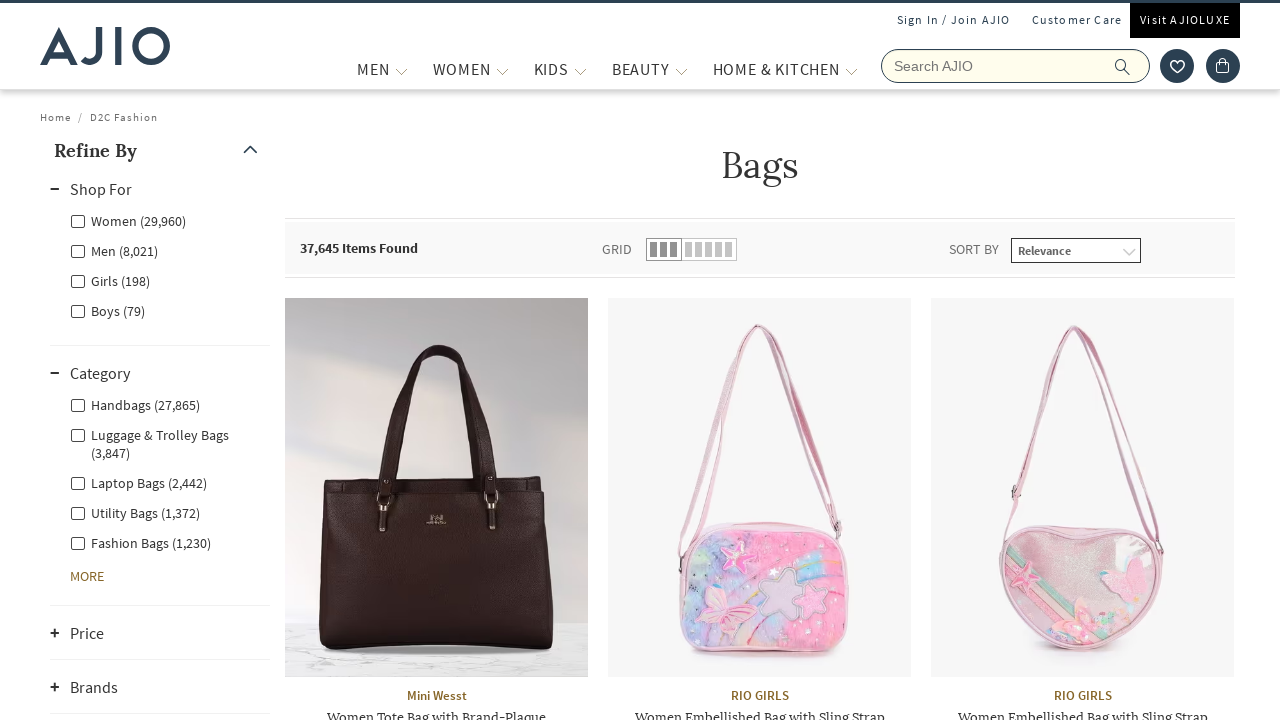

Clicked Men gender filter at (114, 250) on xpath=//label[contains(@class, 'facet-linkname-genderfilter') and contains(@clas
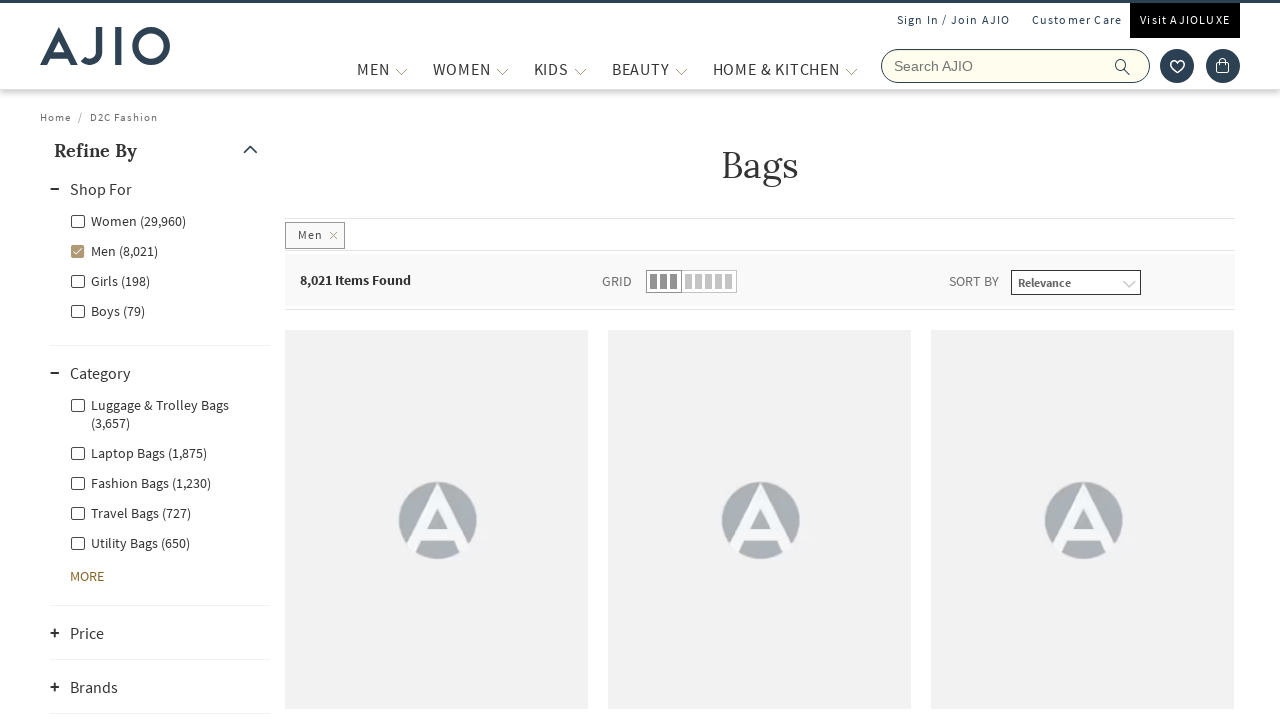

Waited 3 seconds for Men filter to apply
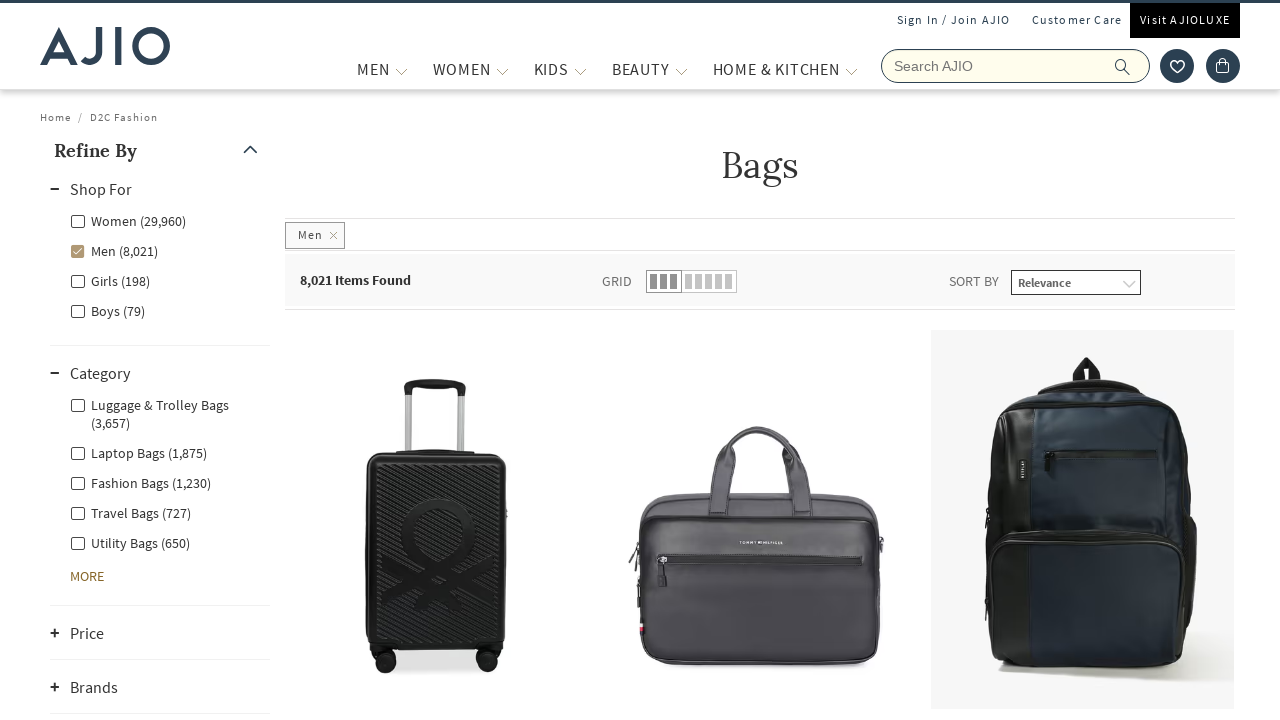

Clicked Fashion Bags category filter at (140, 482) on xpath=//label[contains(@class, 'facet-linkname-l1l3nestedcategory') and contains
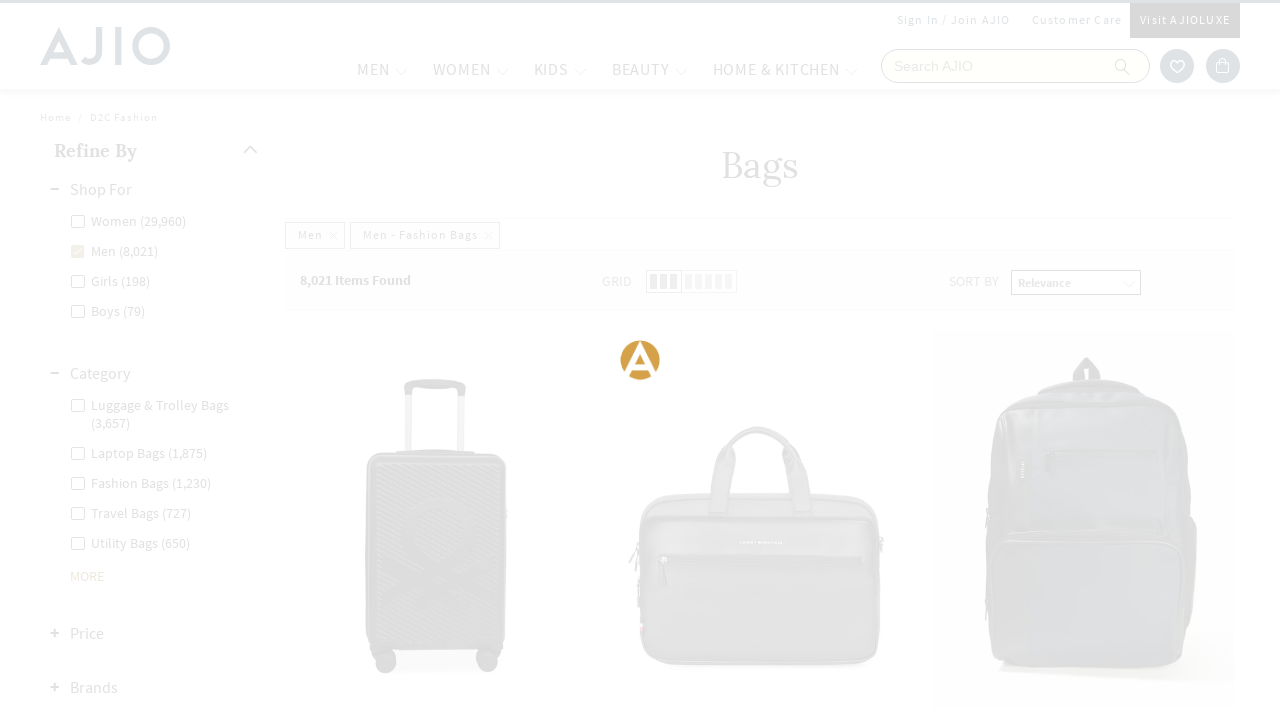

Filtered results loaded and items count element appeared
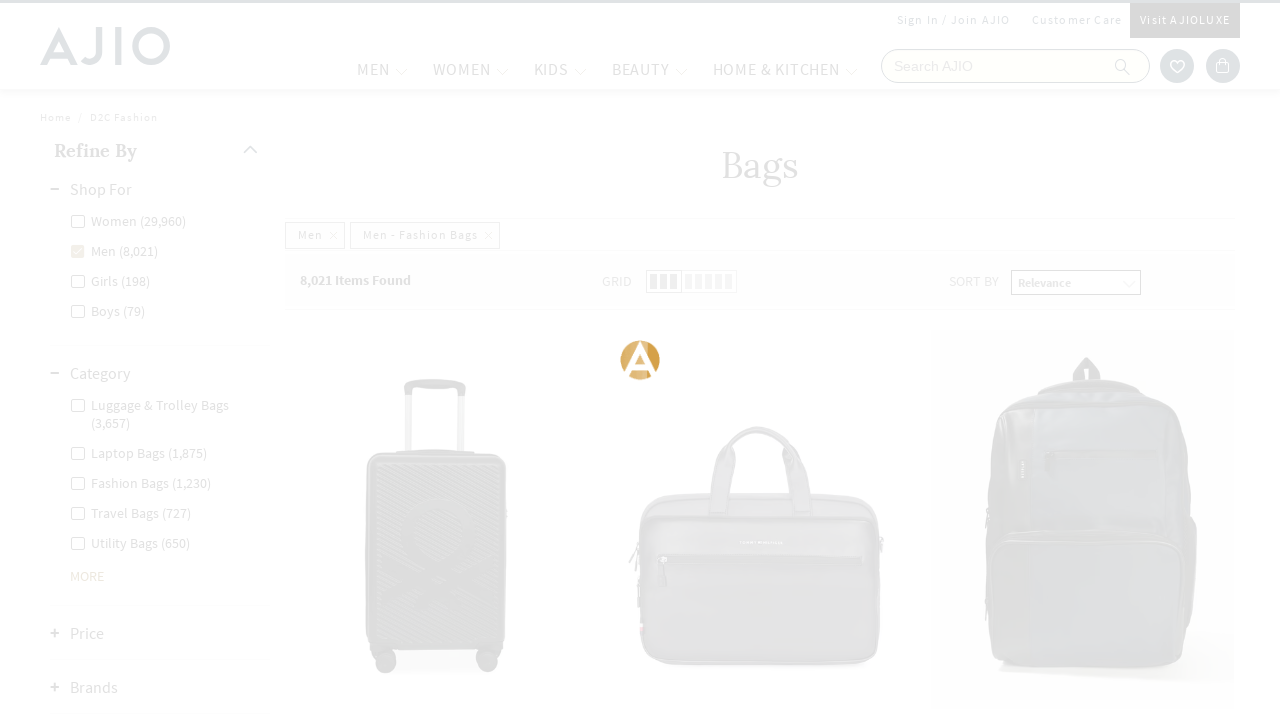

Brand elements are displayed in search results
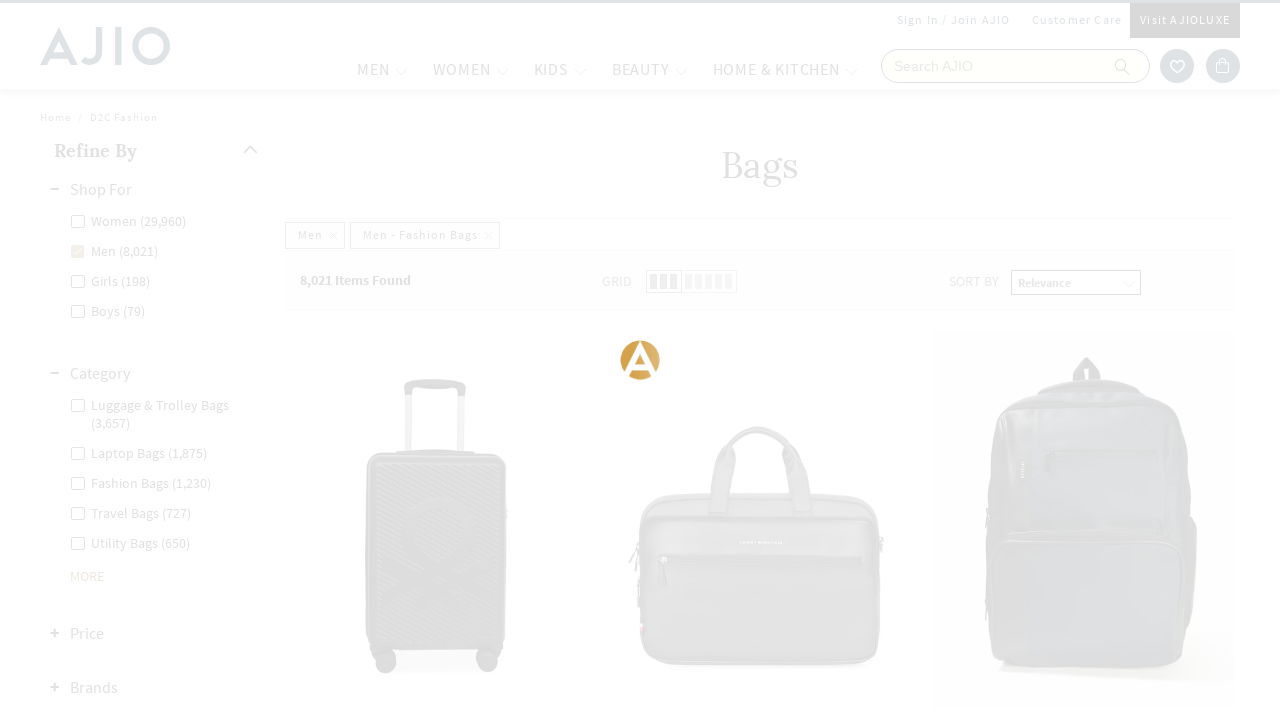

Bag name elements are displayed in search results
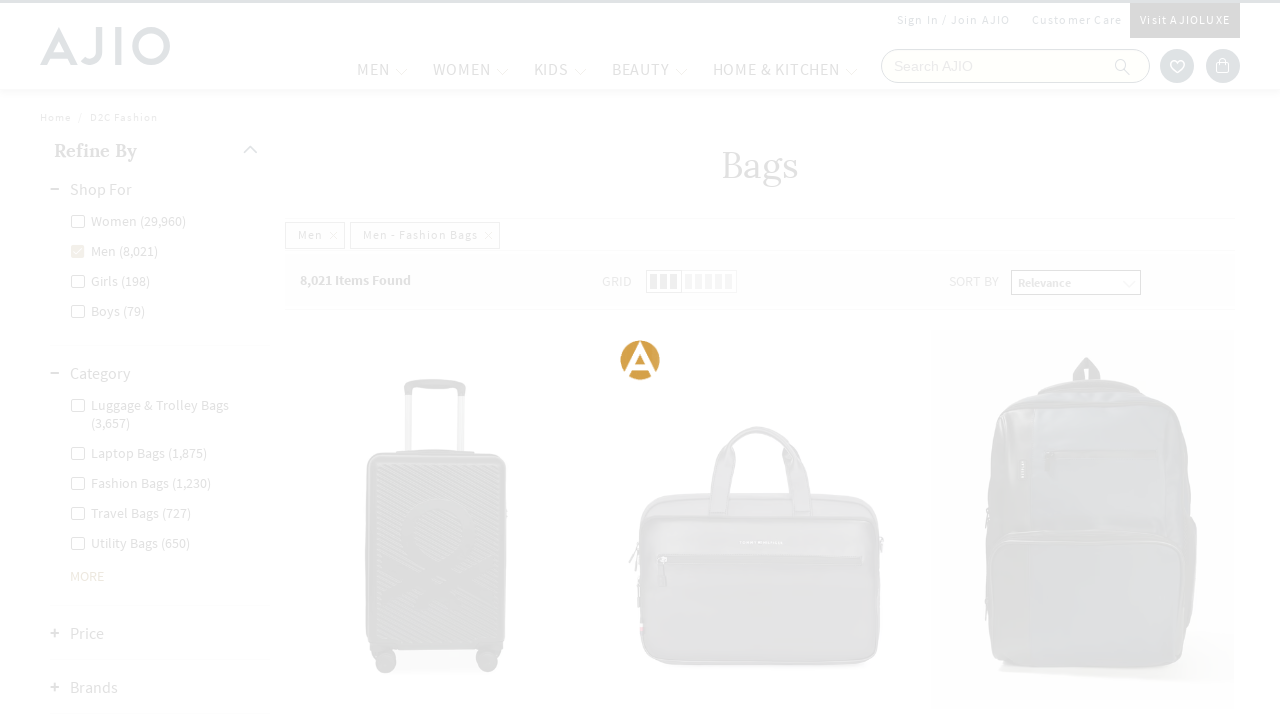

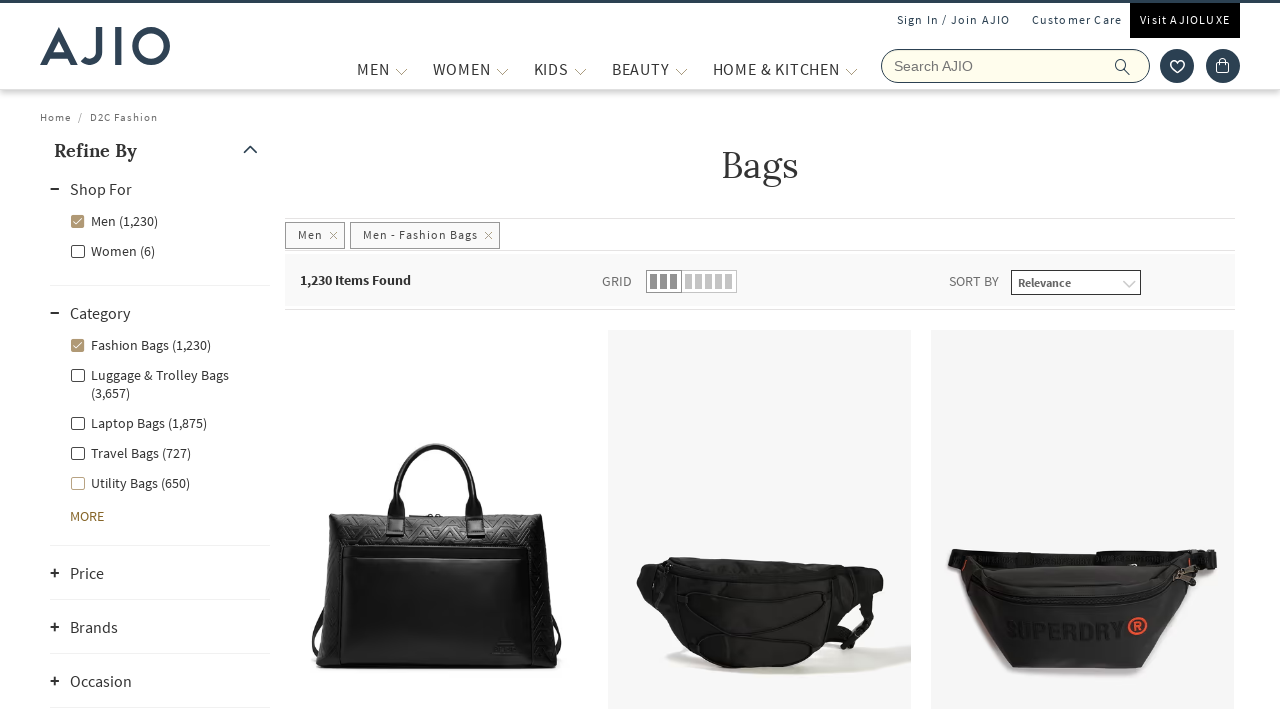